Tests table interaction functionality by verifying table structure (rows/columns), reading cell values, clicking to sort the table, and reading footer values

Starting URL: https://v1.training-support.net/selenium/tables

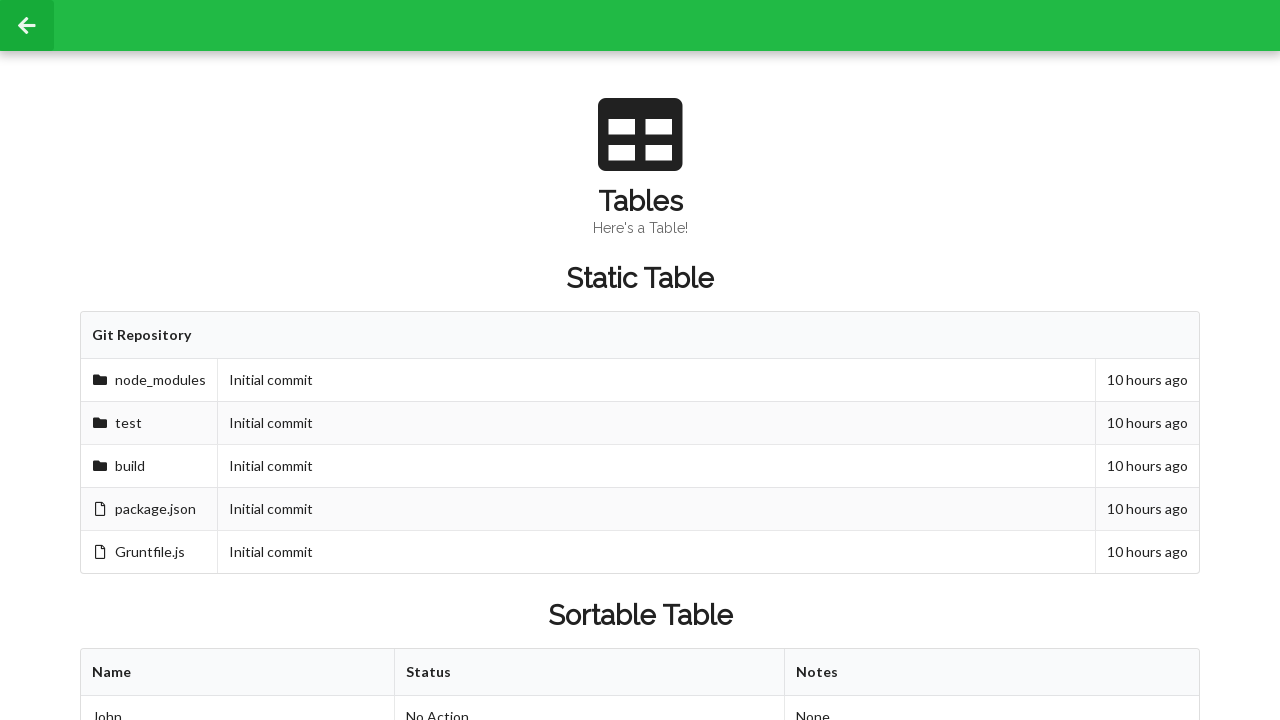

Waited for sortable table with id 'sortableTable' to be present
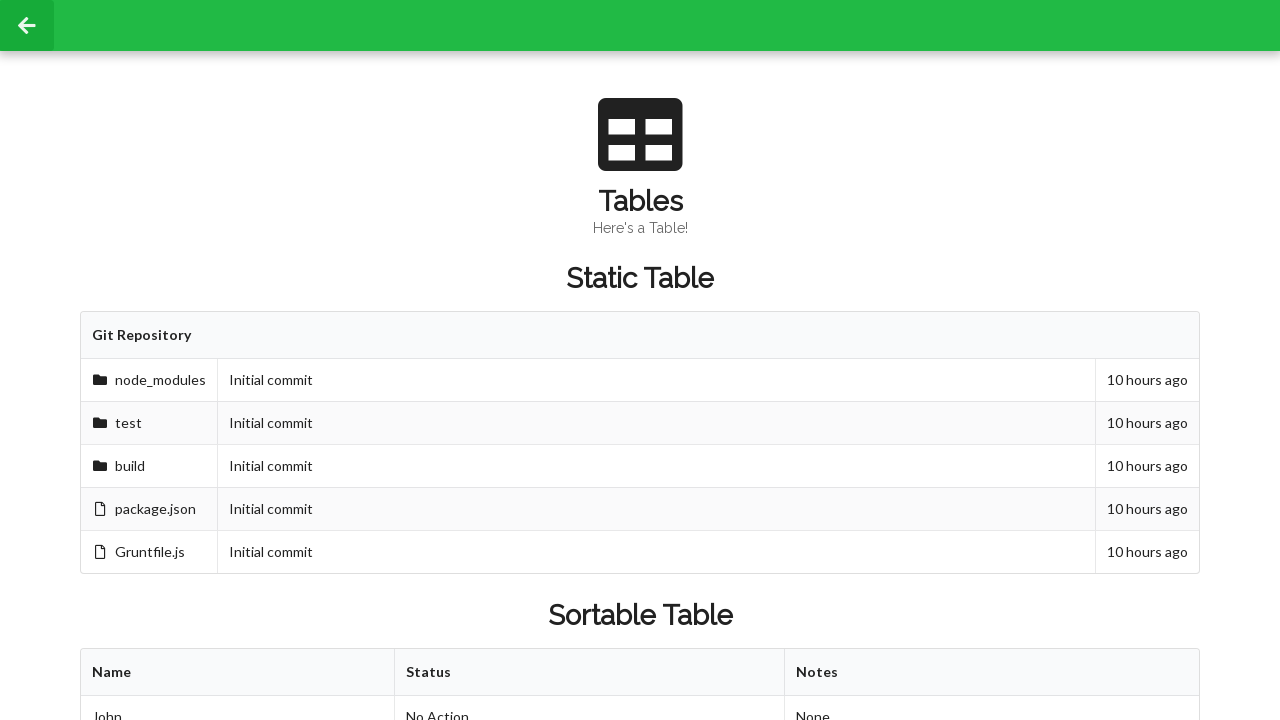

Retrieved columns from first row - found 3 columns
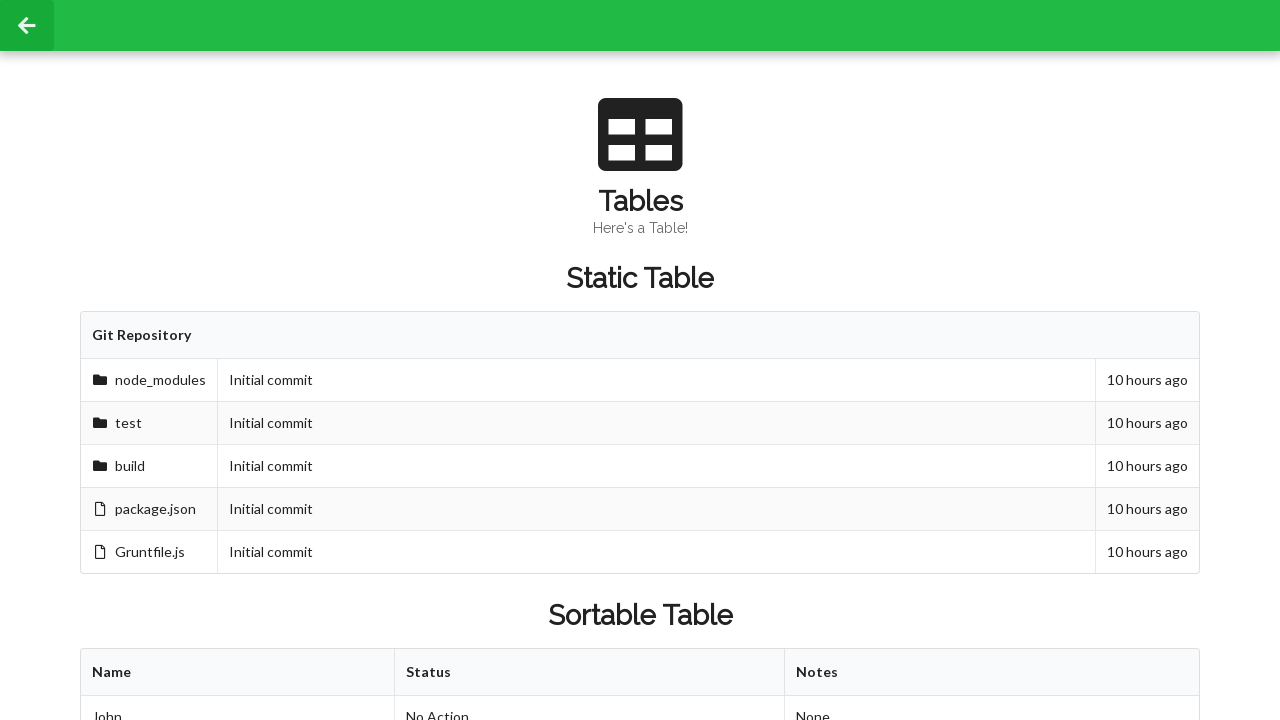

Retrieved table rows - found 3 rows
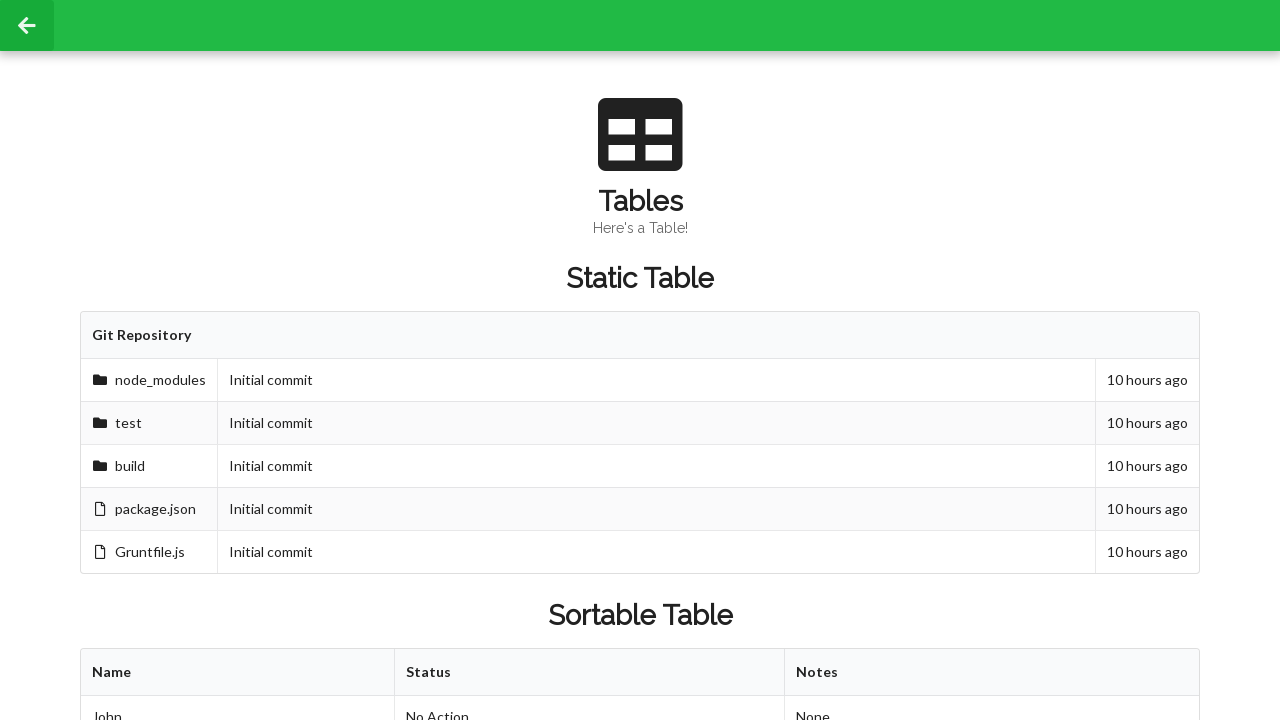

Retrieved cell value from second row, second column: Approved
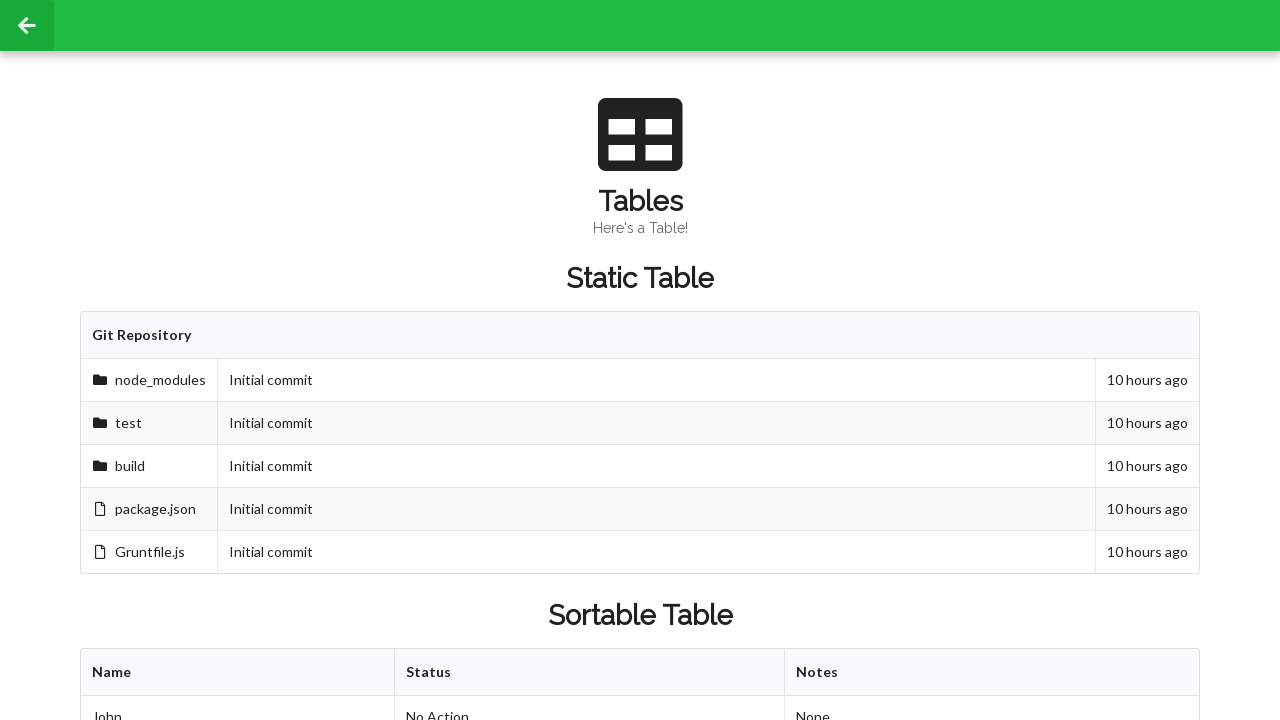

Clicked table header to sort the table at (238, 673) on xpath=//table[@id='sortableTable']/thead/tr/th
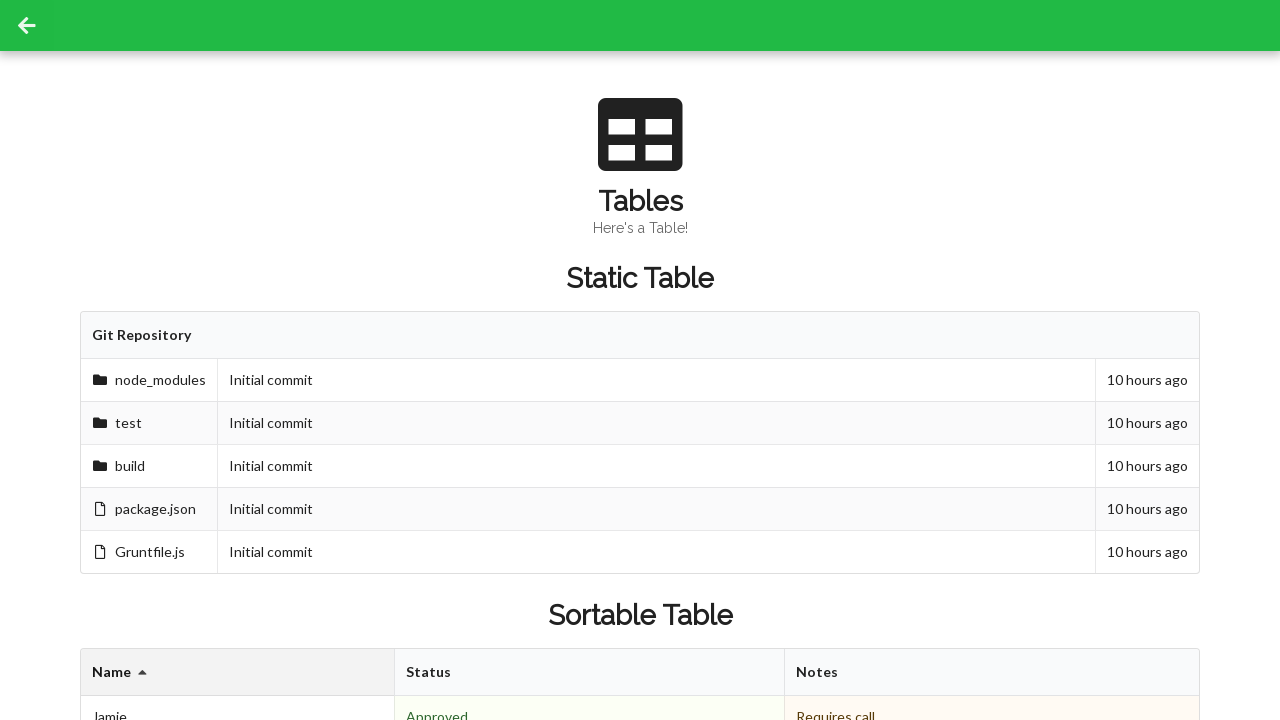

Retrieved cell value from second row, second column after sorting: Denied
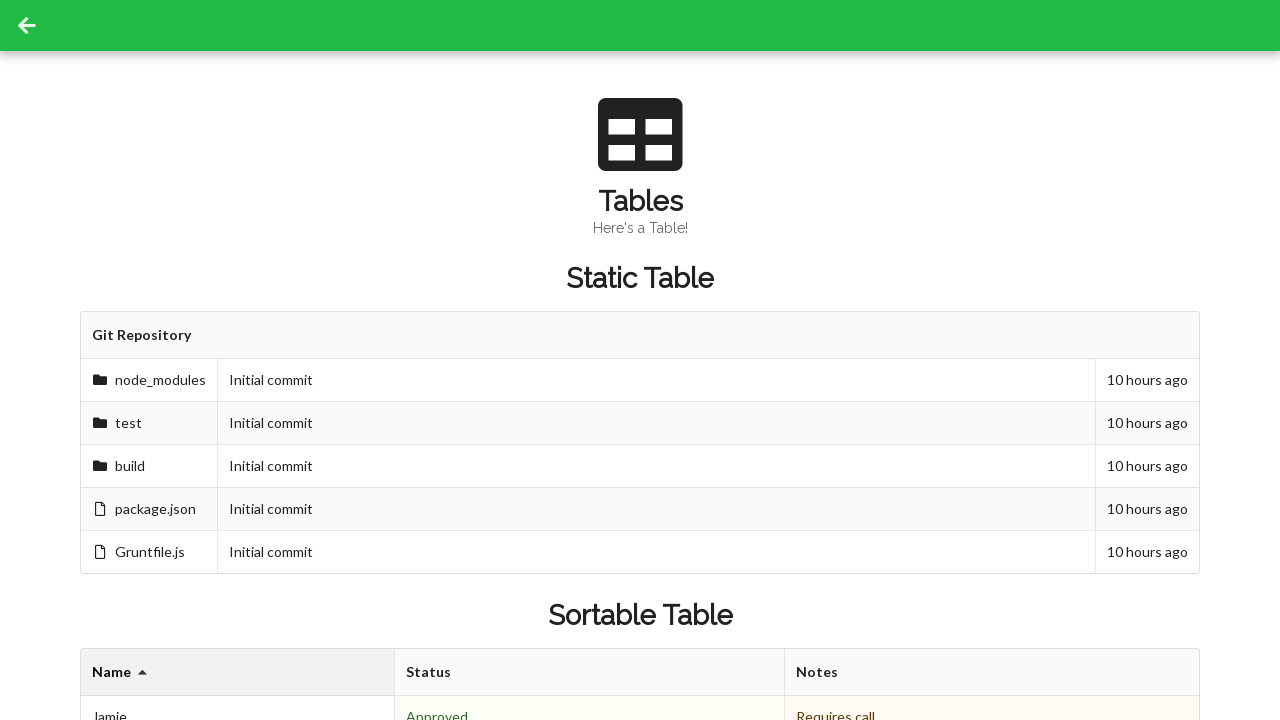

Retrieved footer cells - found 3 footer cells
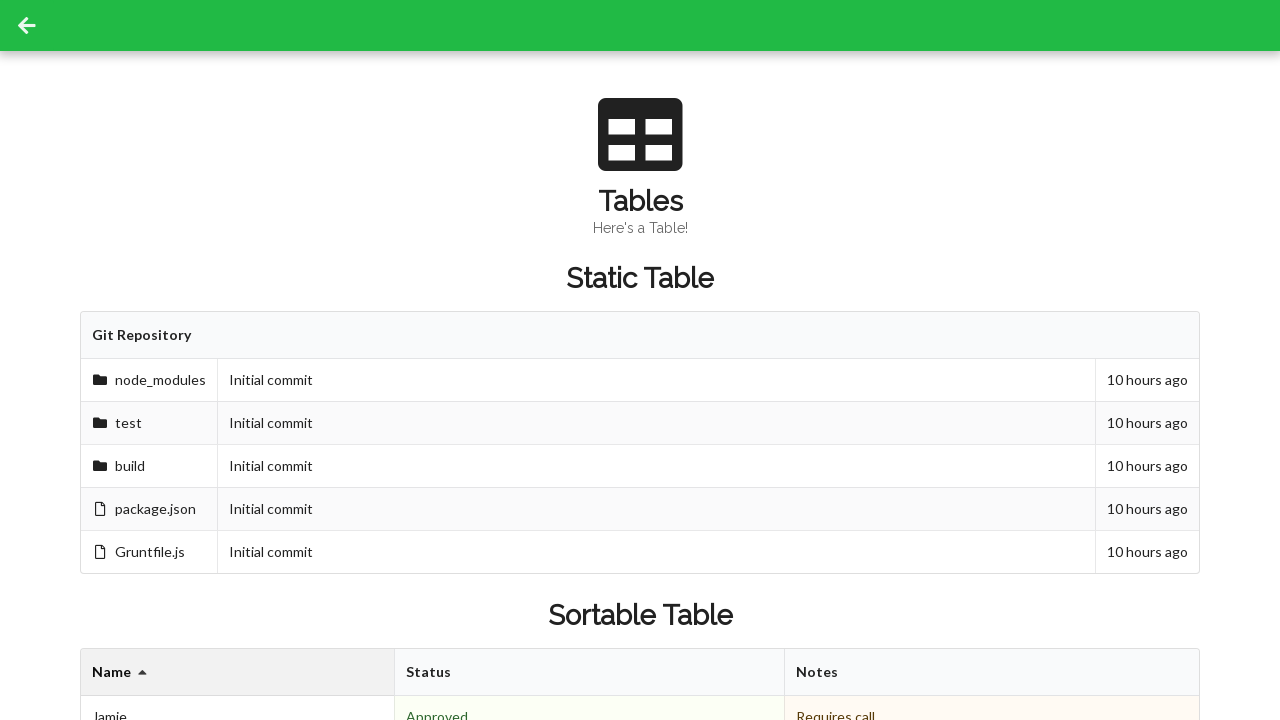

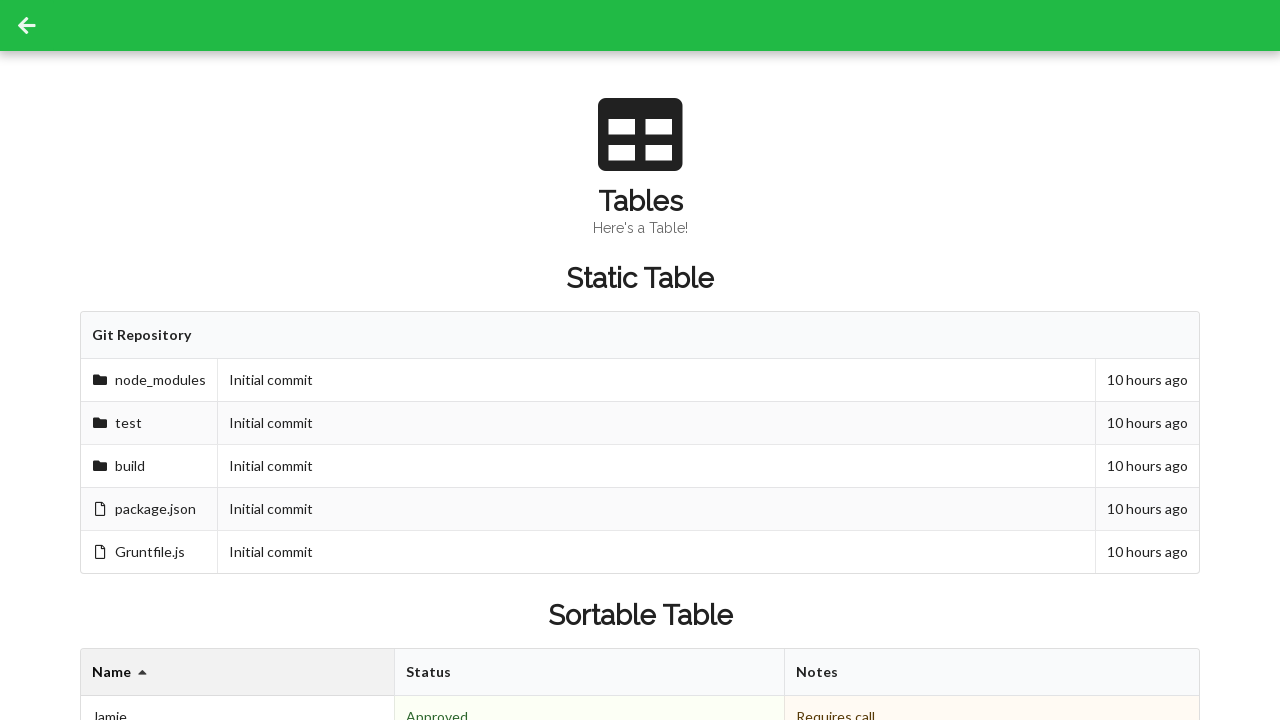